Tests dropdown selection functionality by selecting different options and verifying they are selected

Starting URL: https://the-internet.herokuapp.com/dropdown

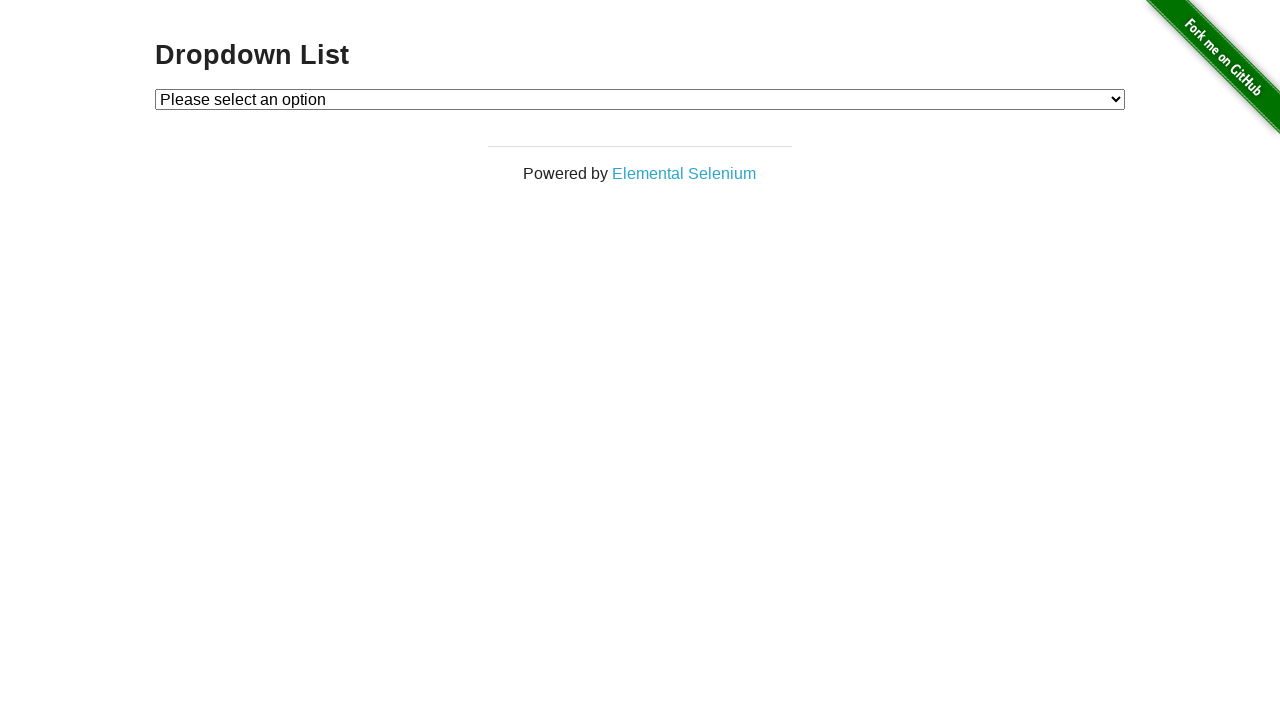

Selected 'Option 1' from dropdown on select#dropdown
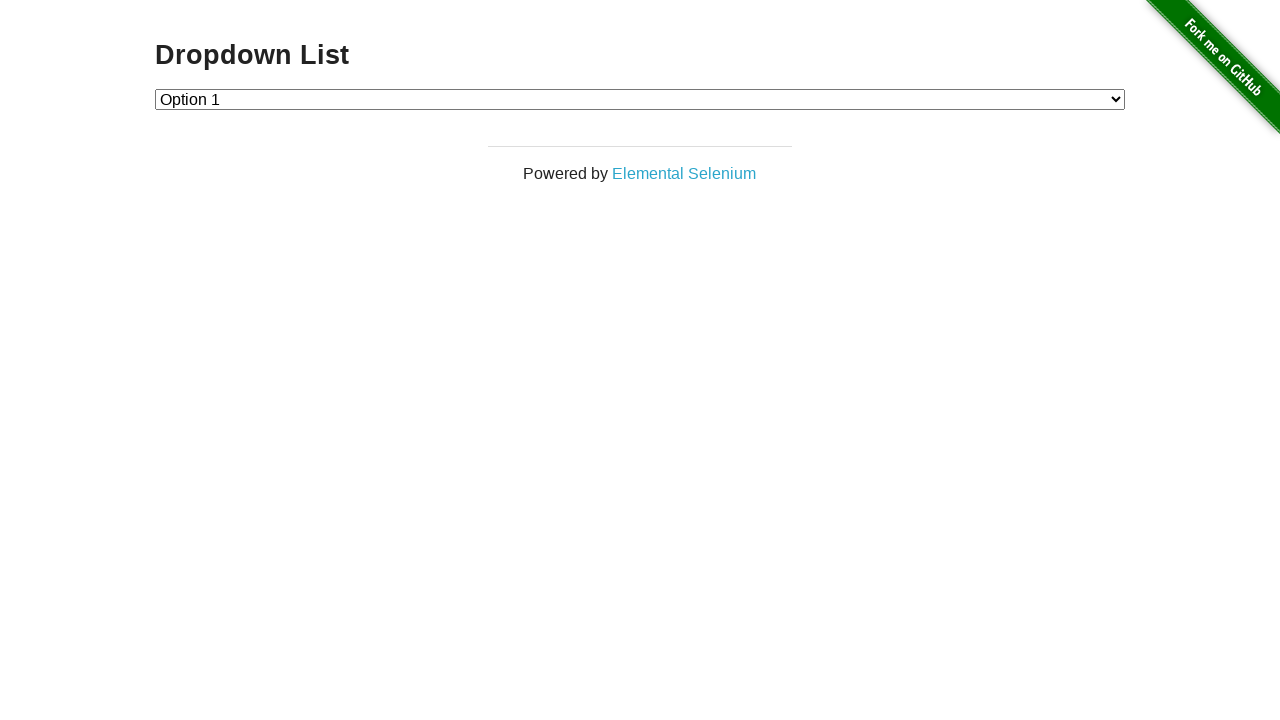

Selected 'Option 2' from dropdown on select#dropdown
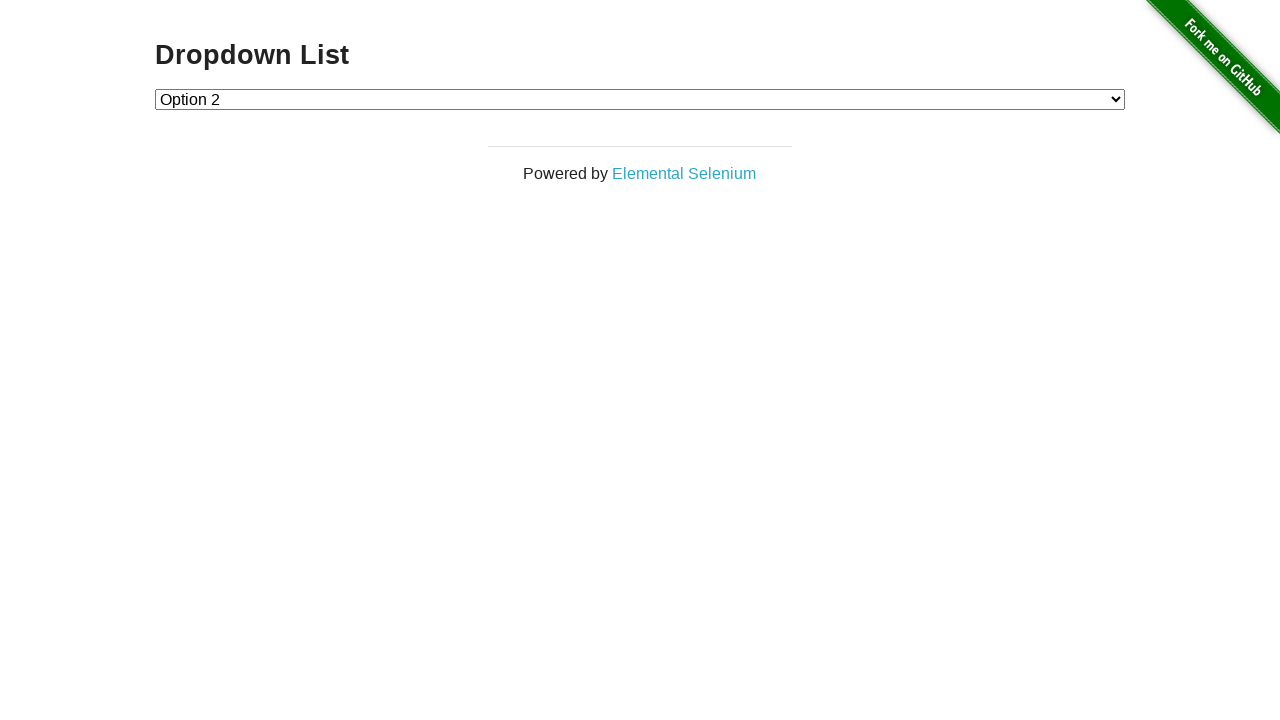

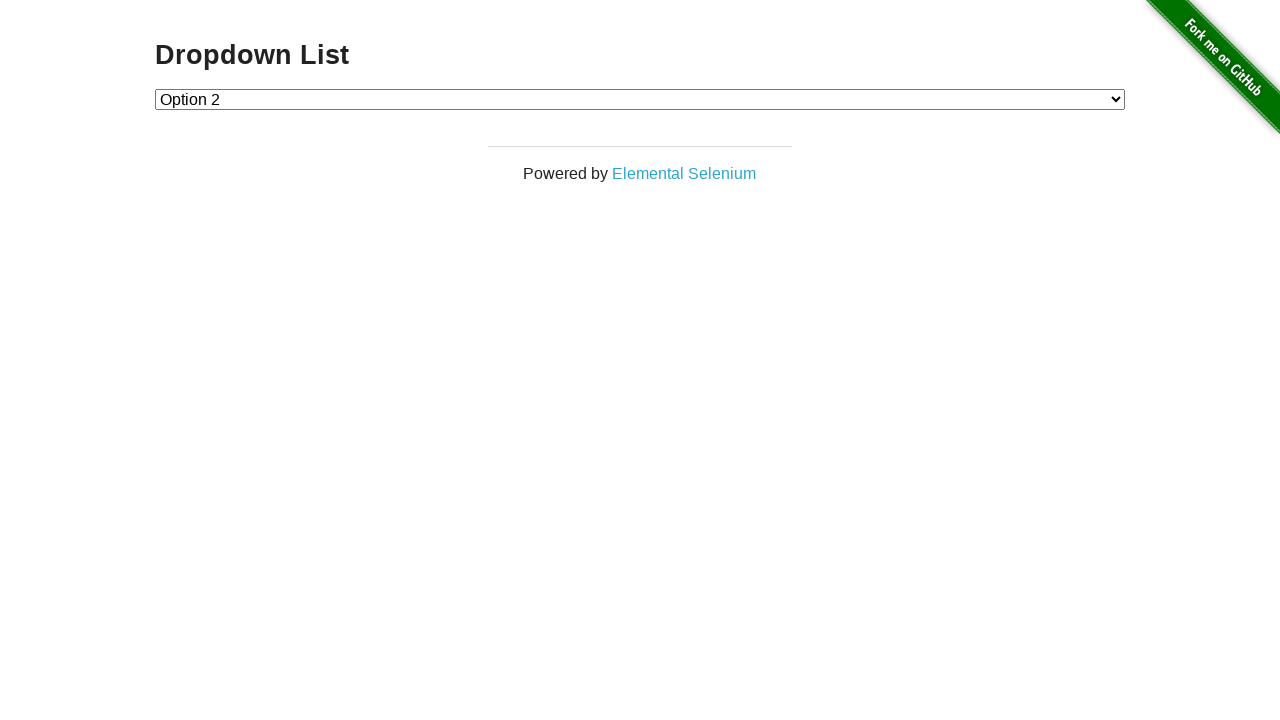